Tests iframe interaction by clicking a link inside an embedded iframe

Starting URL: https://rahulshettyacademy.com/AutomationPractice/

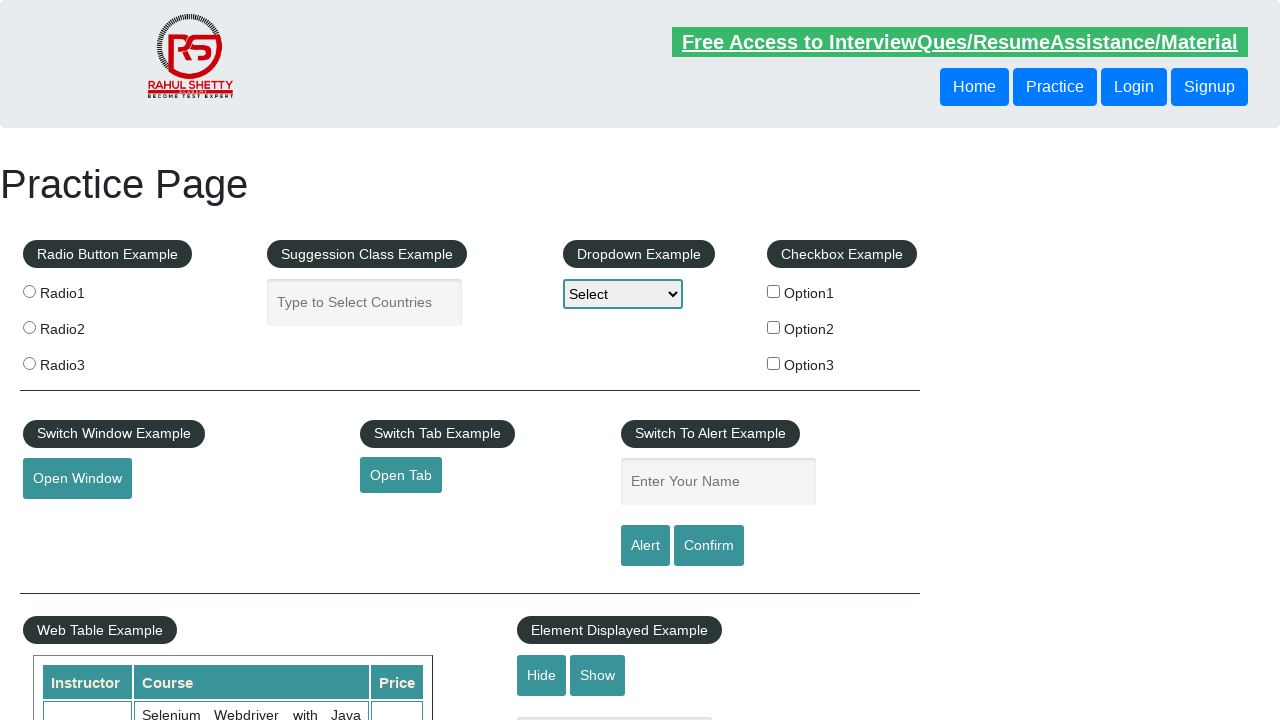

Located iframe with id 'courses-iframe'
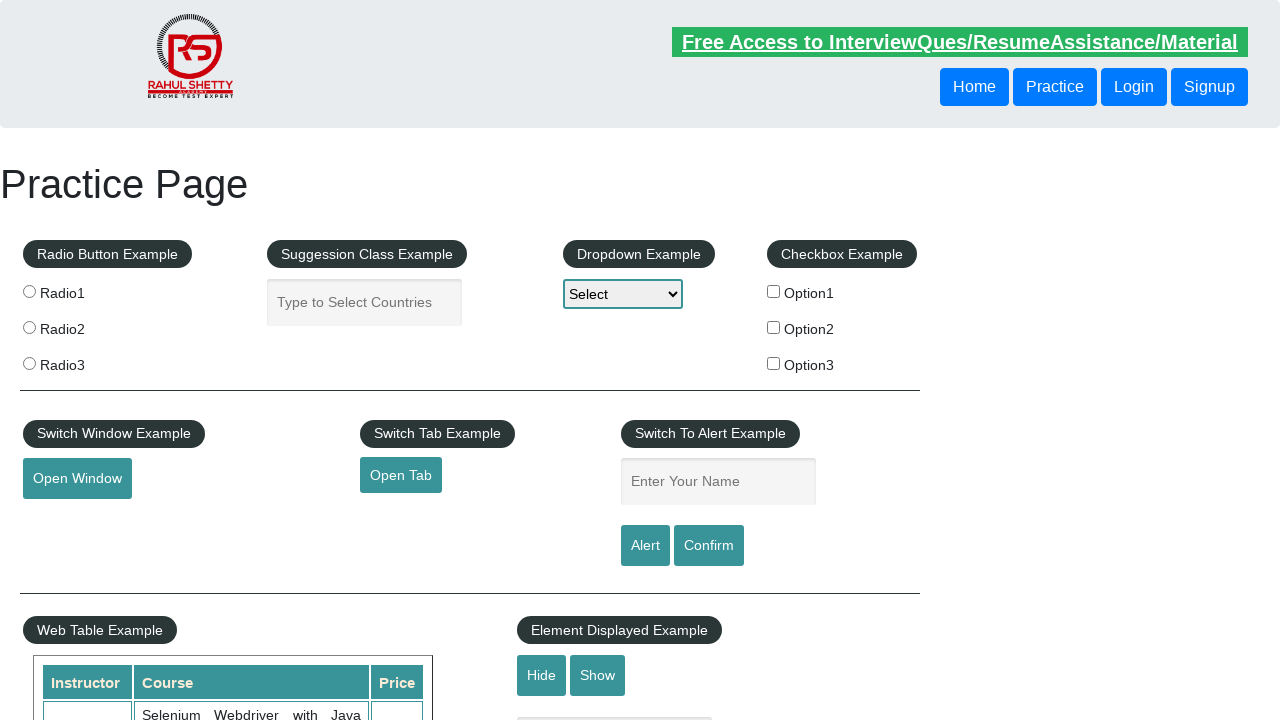

Clicked 'lifetime-access' link inside iframe at (307, 360) on #courses-iframe >> internal:control=enter-frame >> li a[href*='lifetime-access']
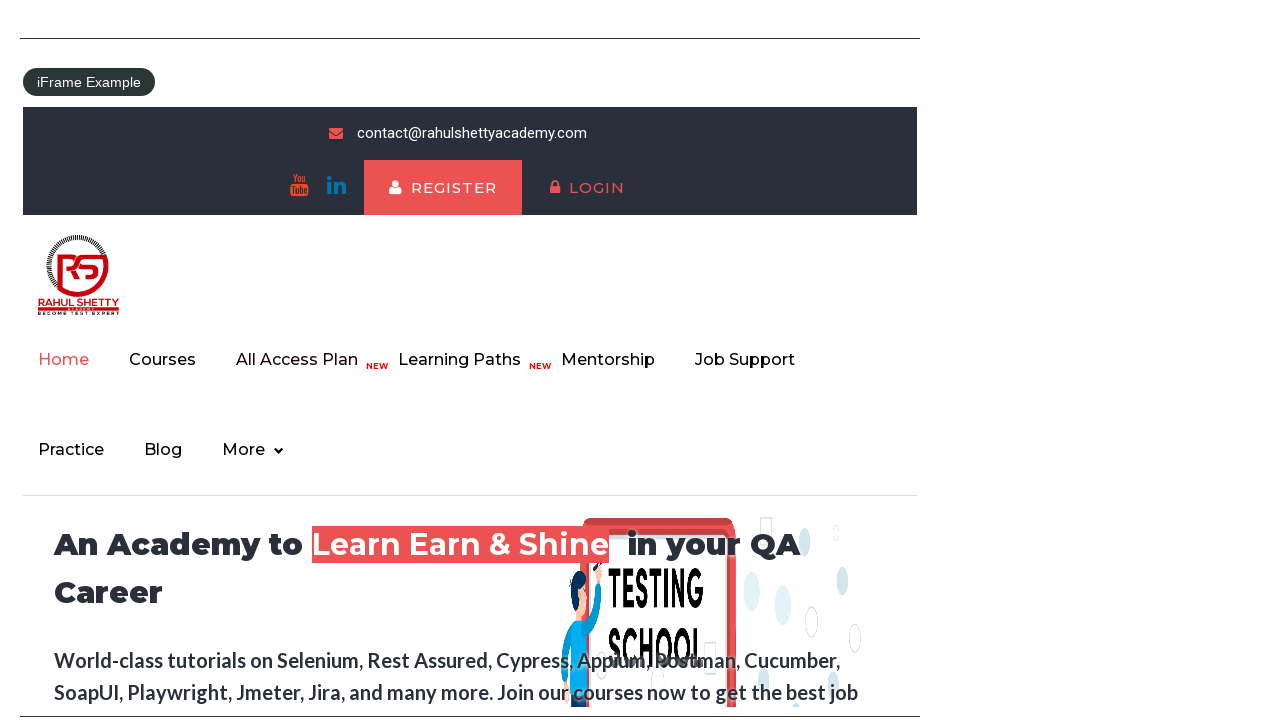

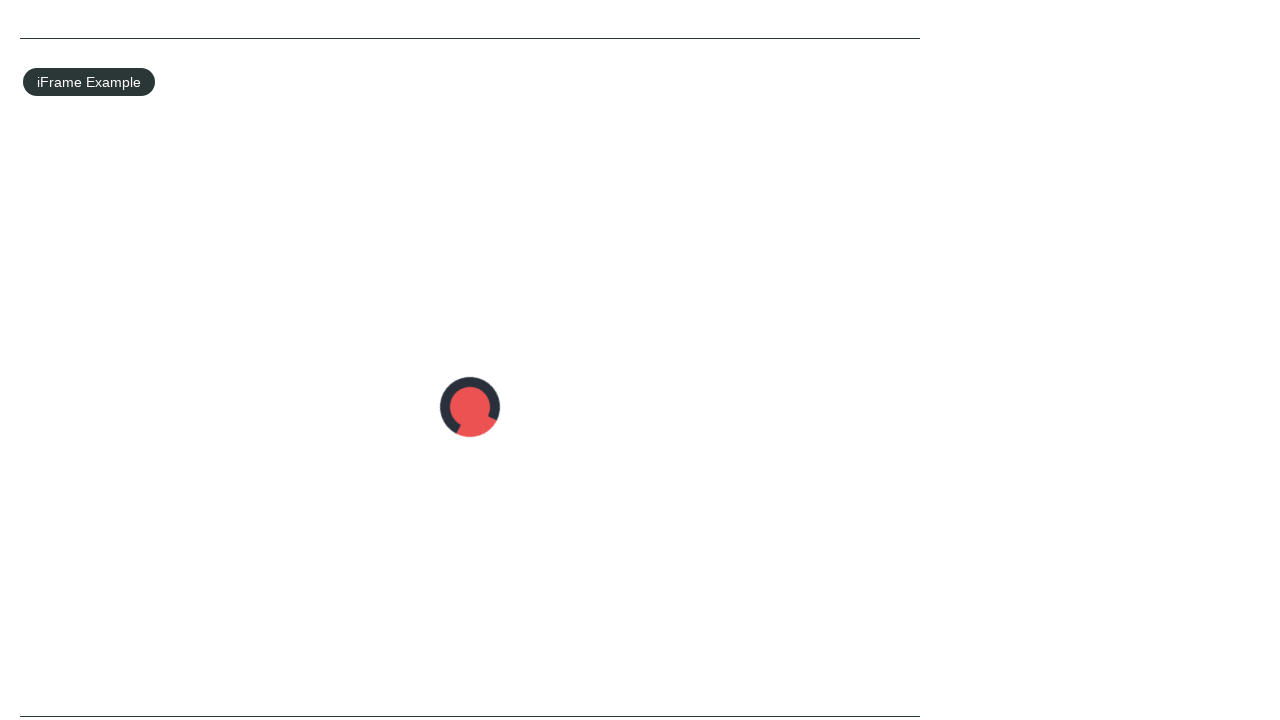